Tests drag and drop functionality by dragging an element and dropping it onto another element within an iframe

Starting URL: http://jqueryui.com/droppable/

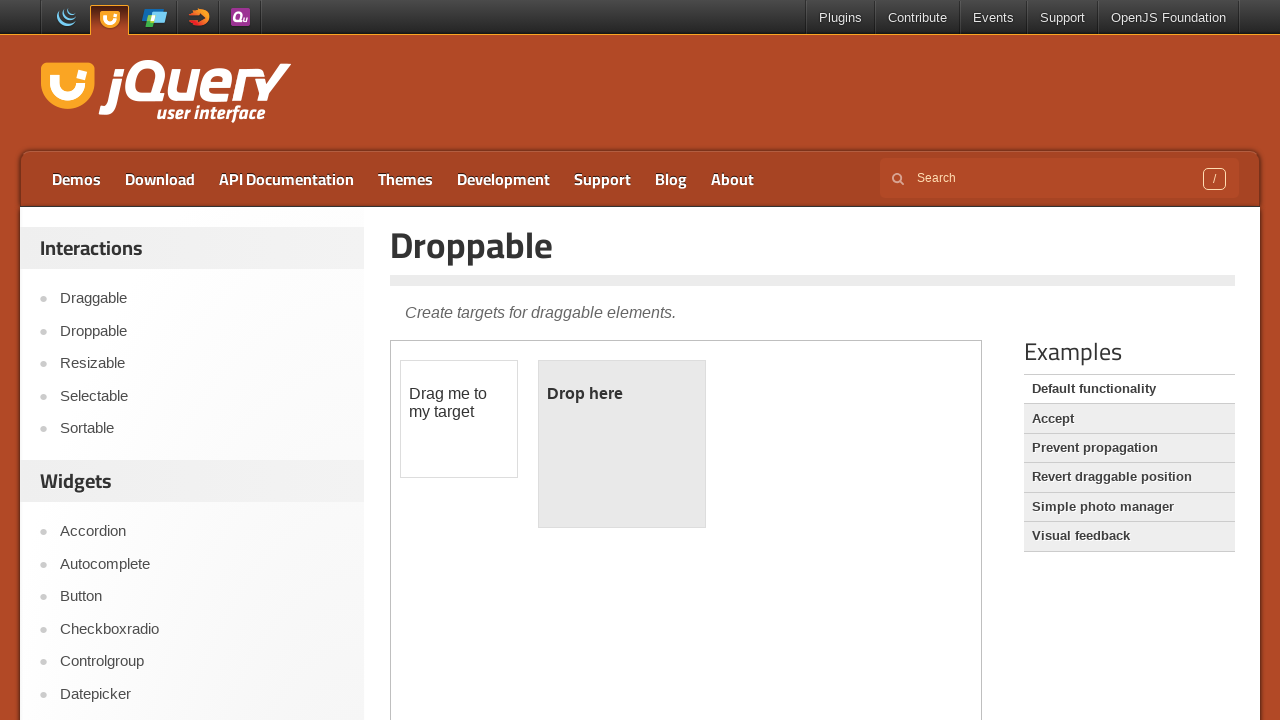

Located the first iframe containing the drag and drop demo
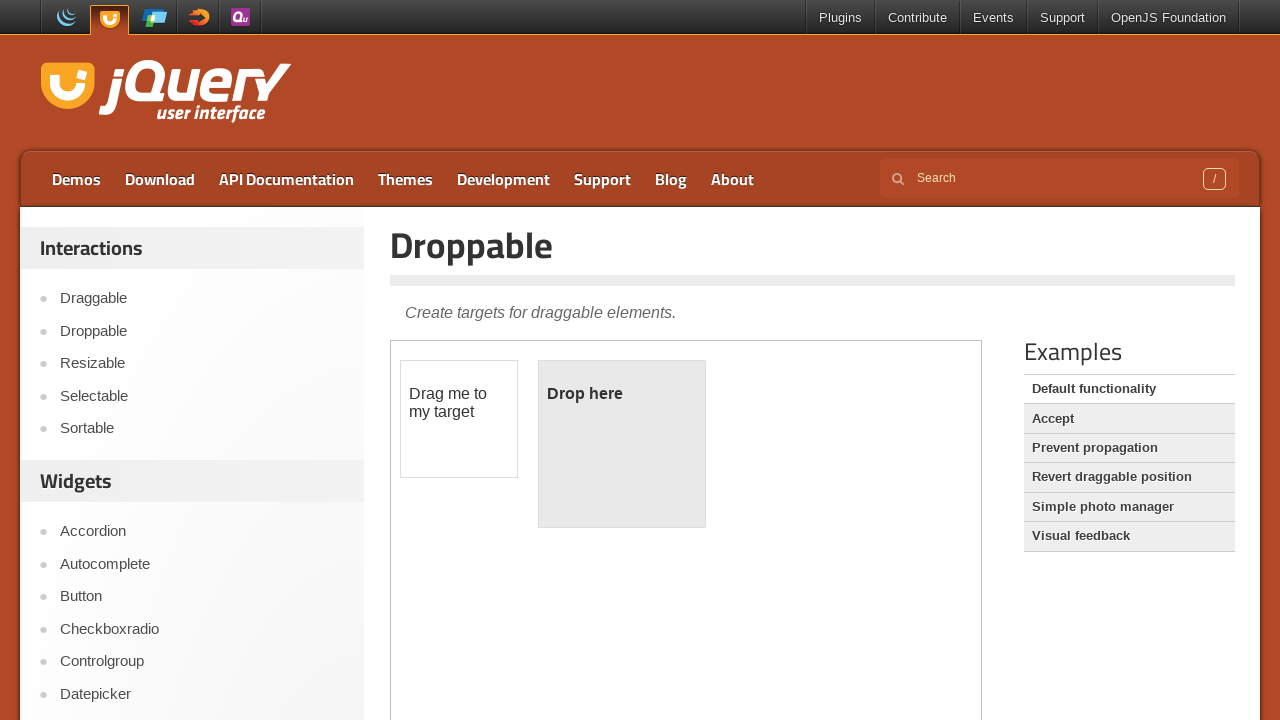

Located the draggable element within the iframe
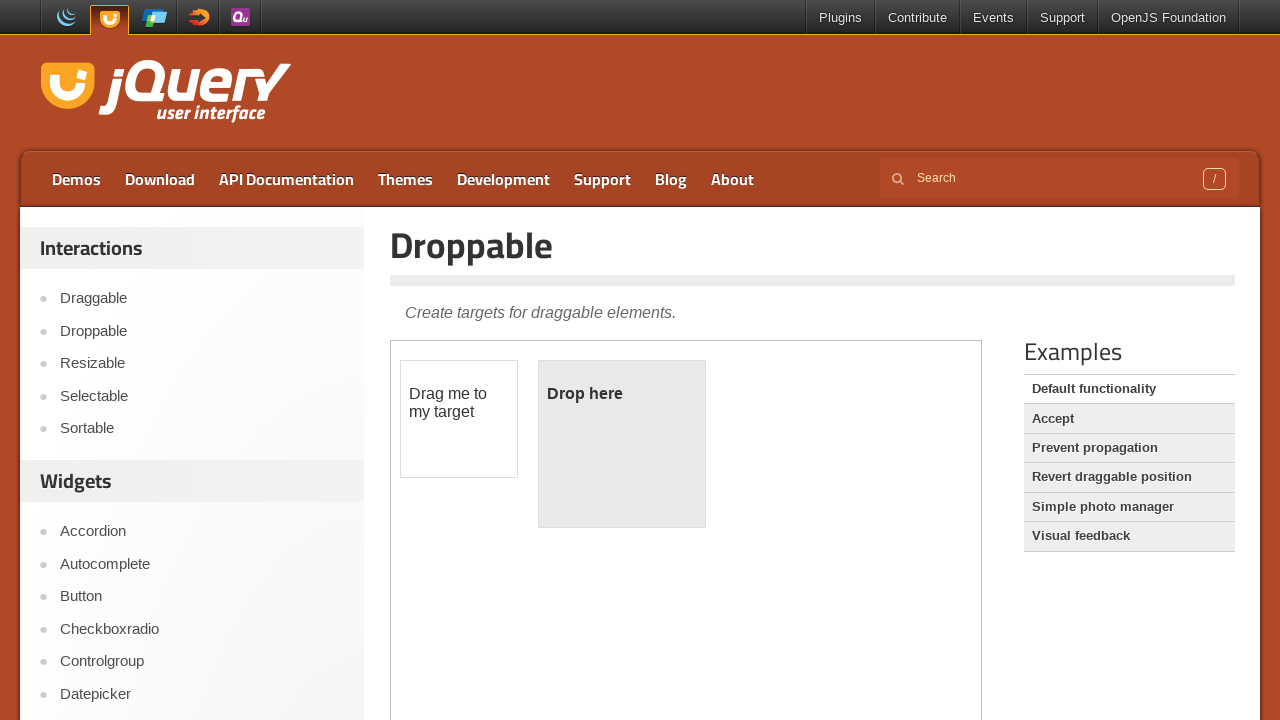

Located the droppable element within the iframe
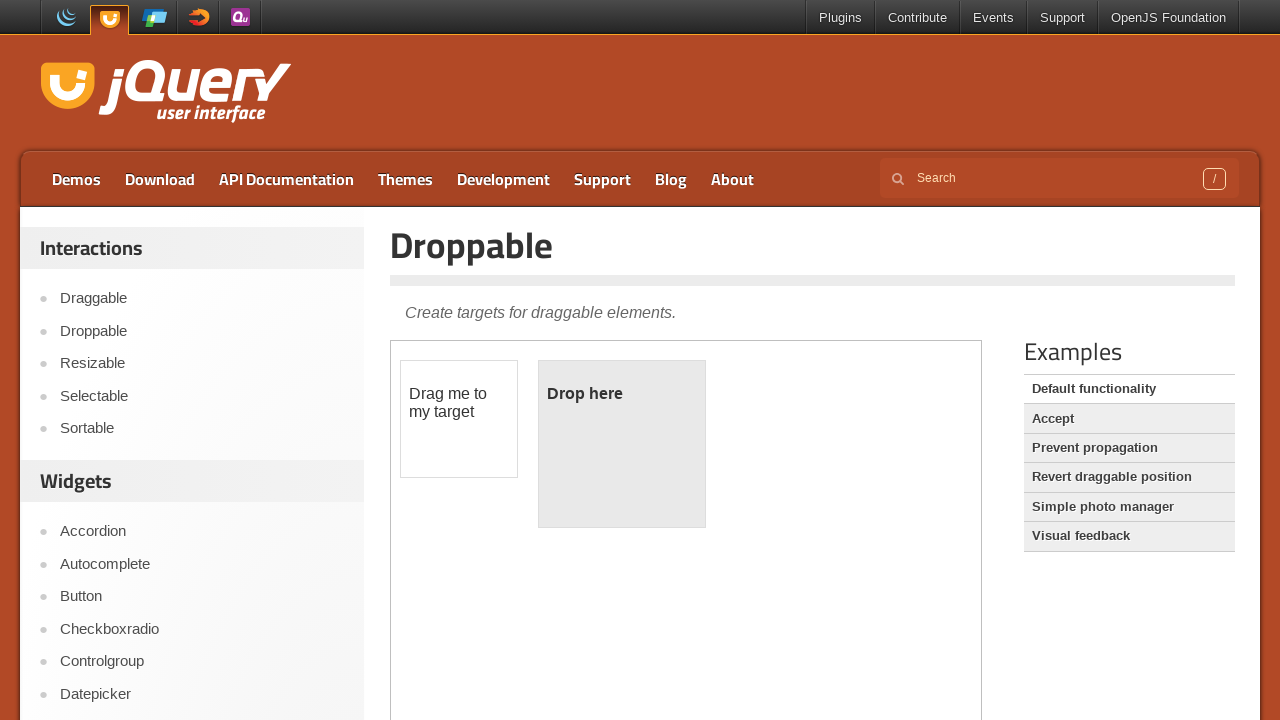

Dragged the draggable element and dropped it onto the droppable element at (622, 444)
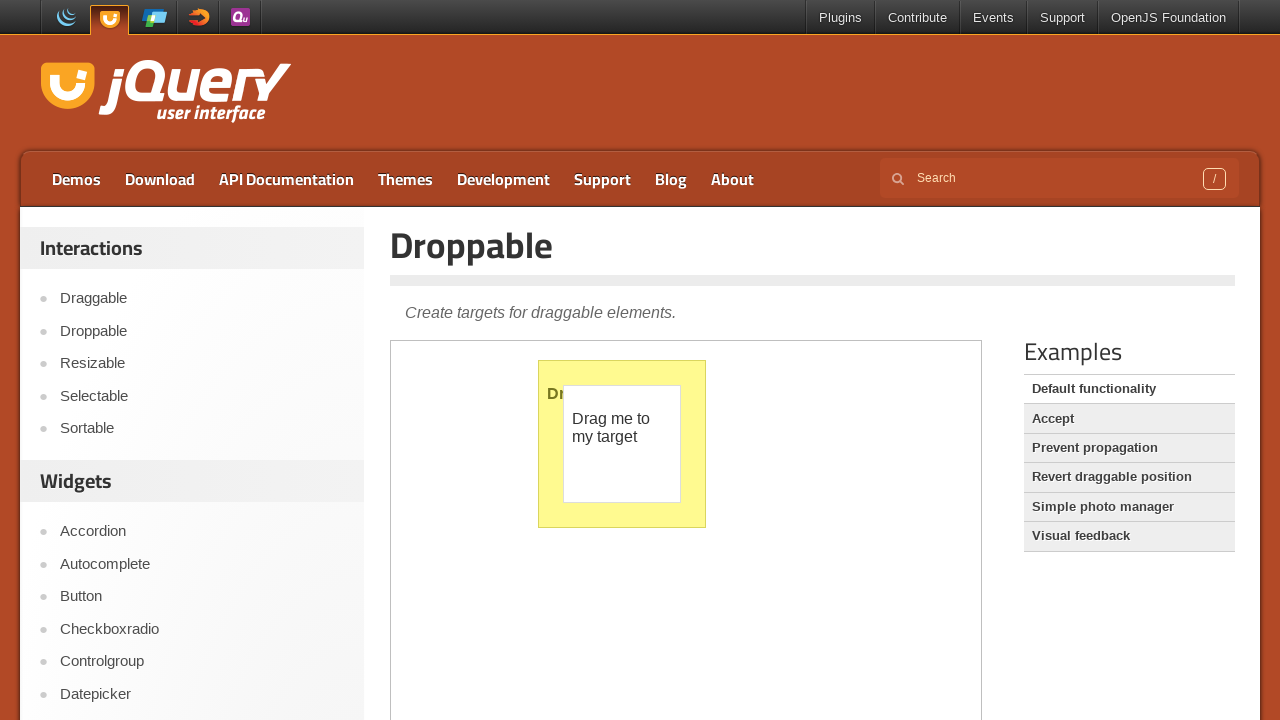

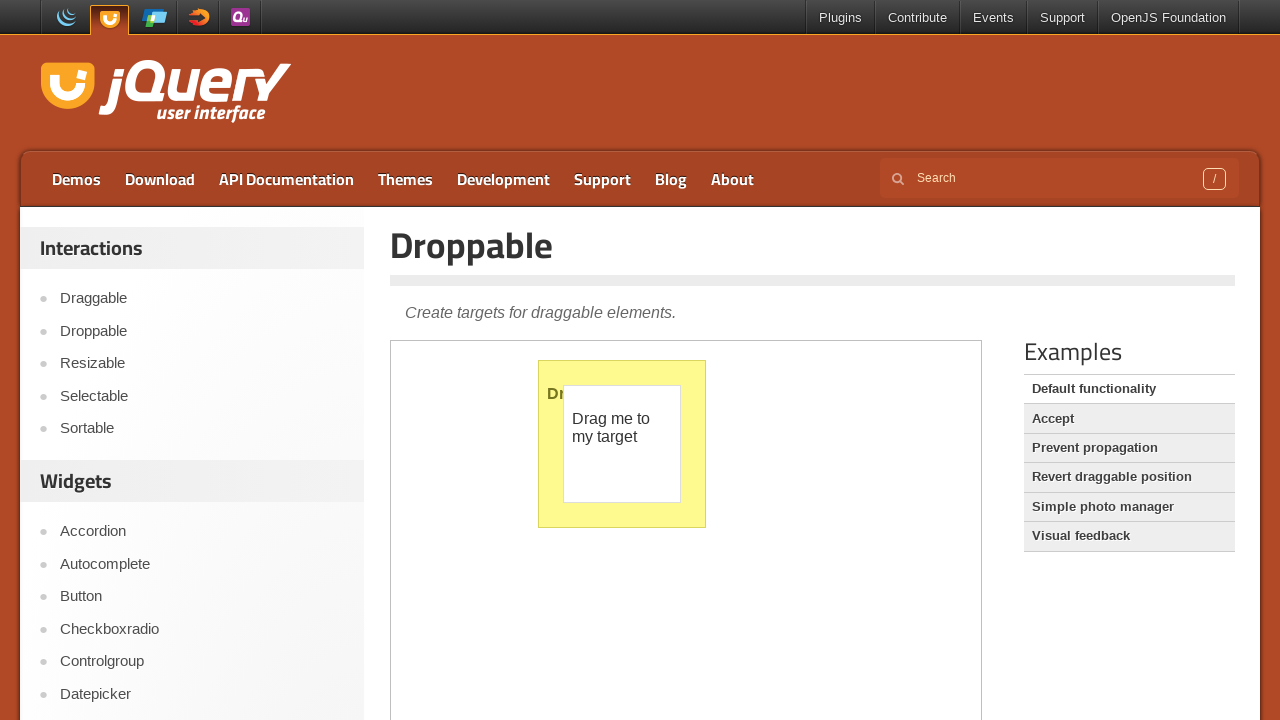